Tests a sign-up form with dynamic attributes by filling in username, password, confirm password, and email fields, then submitting the form and verifying the success message.

Starting URL: https://v1.training-support.net/selenium/dynamic-attributes

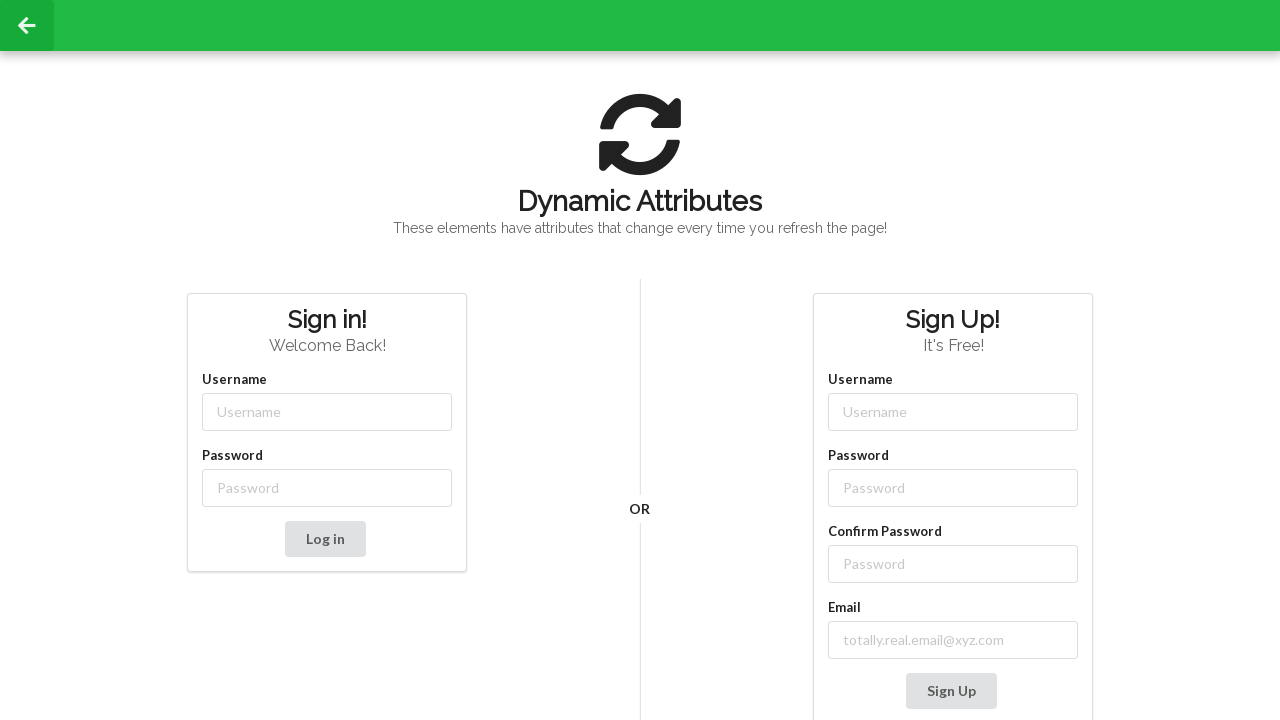

Filled username field with 'user2' on xpath=//input[contains(@class, '-username')]
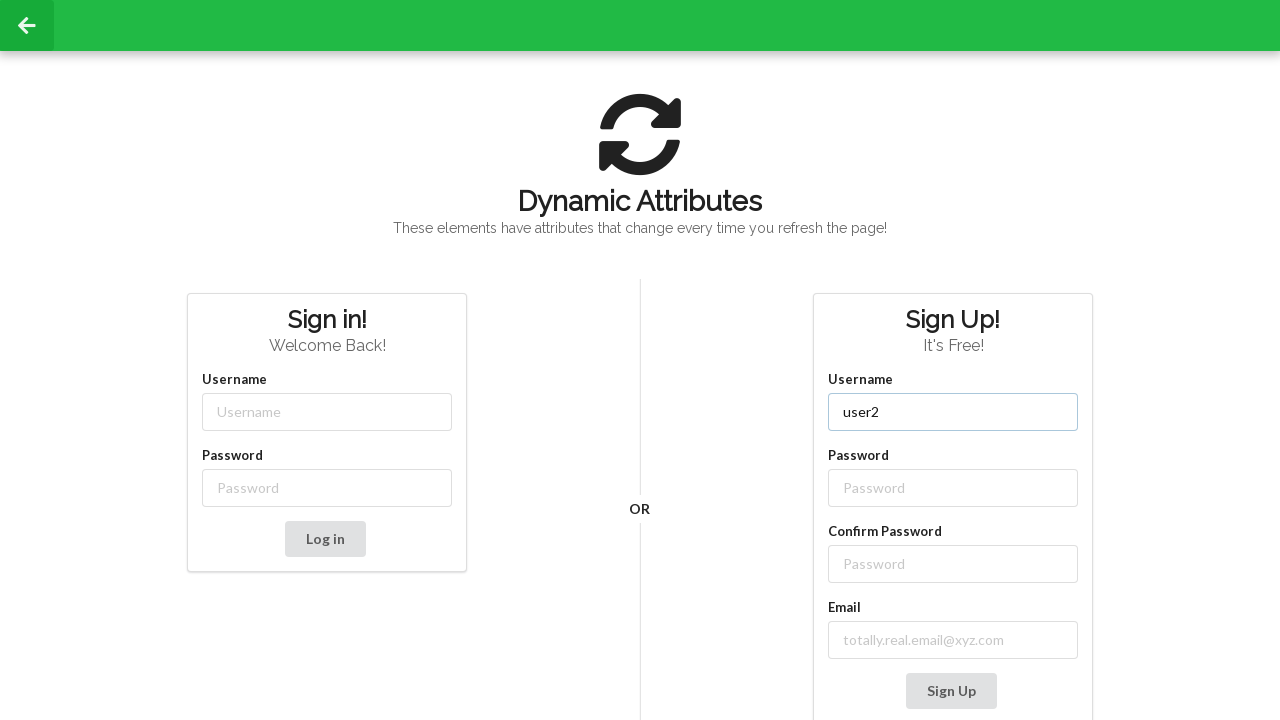

Filled password field with 'password' on xpath=//input[contains(@class, '-password')]
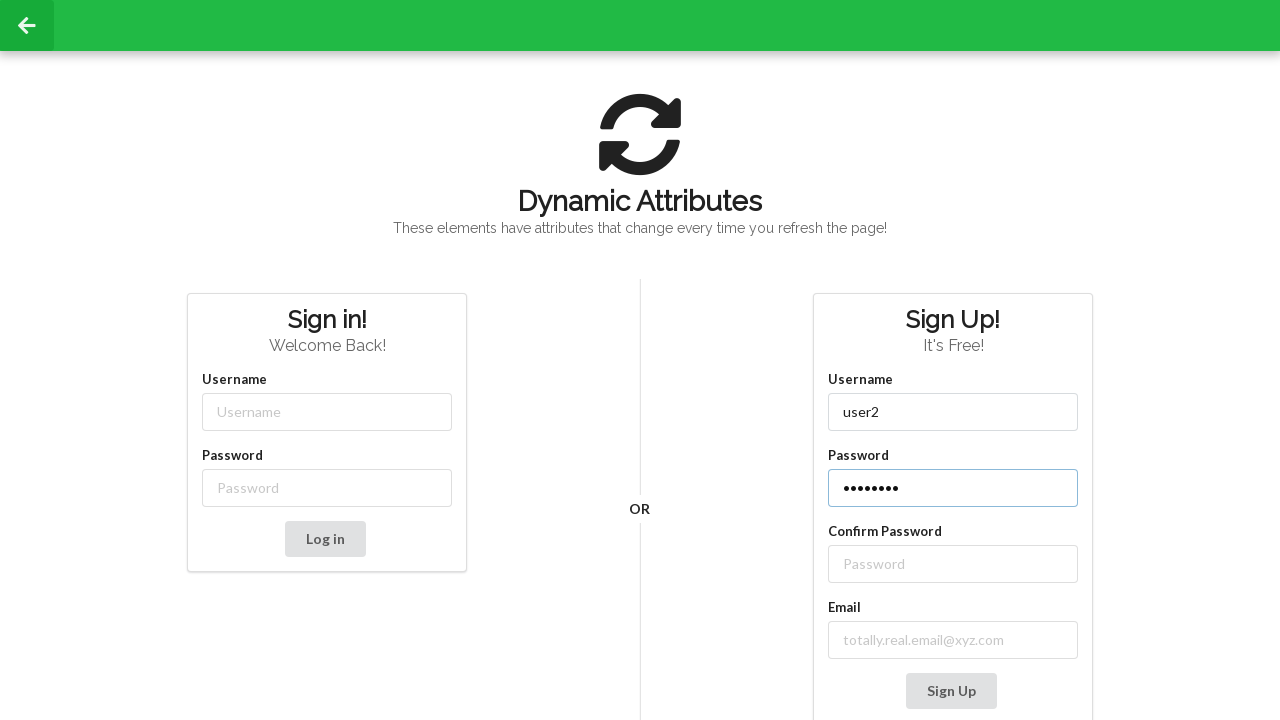

Filled confirm password field with 'password' on xpath=//label[text()='Confirm Password']/following-sibling::input
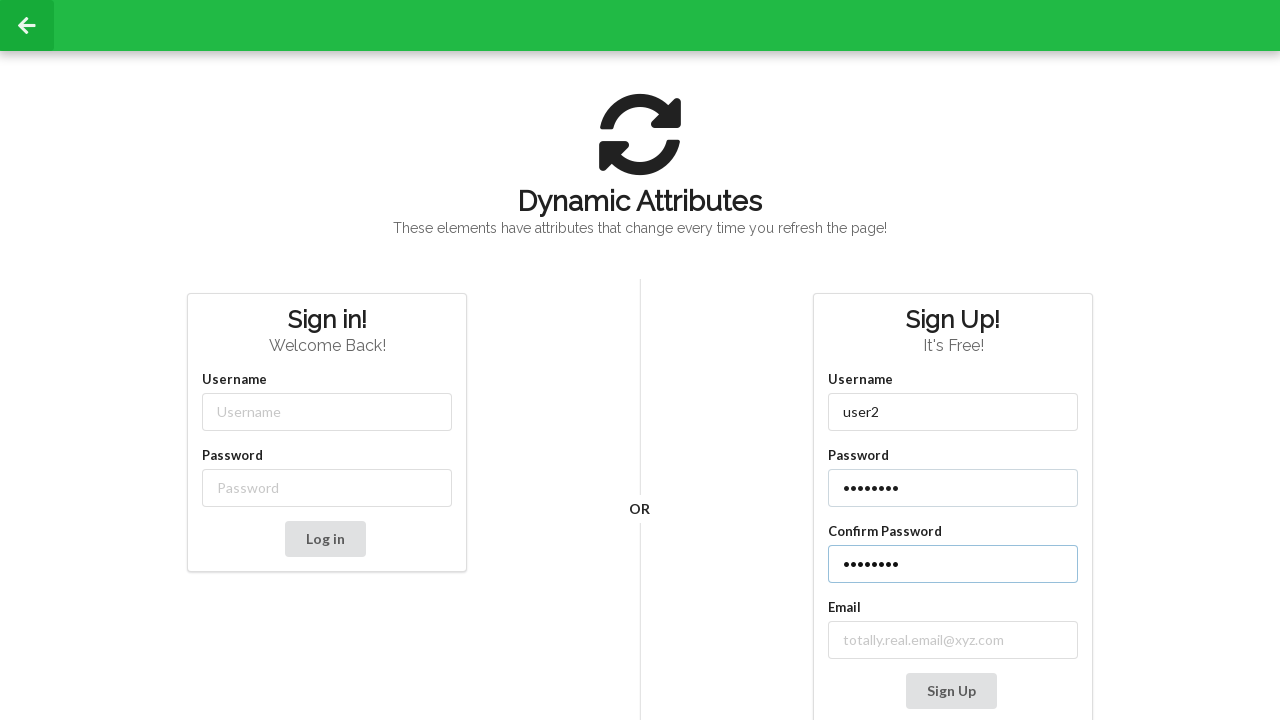

Filled email field with 'abc@ymail.com' on xpath=//label[text()='Email']/following-sibling::input
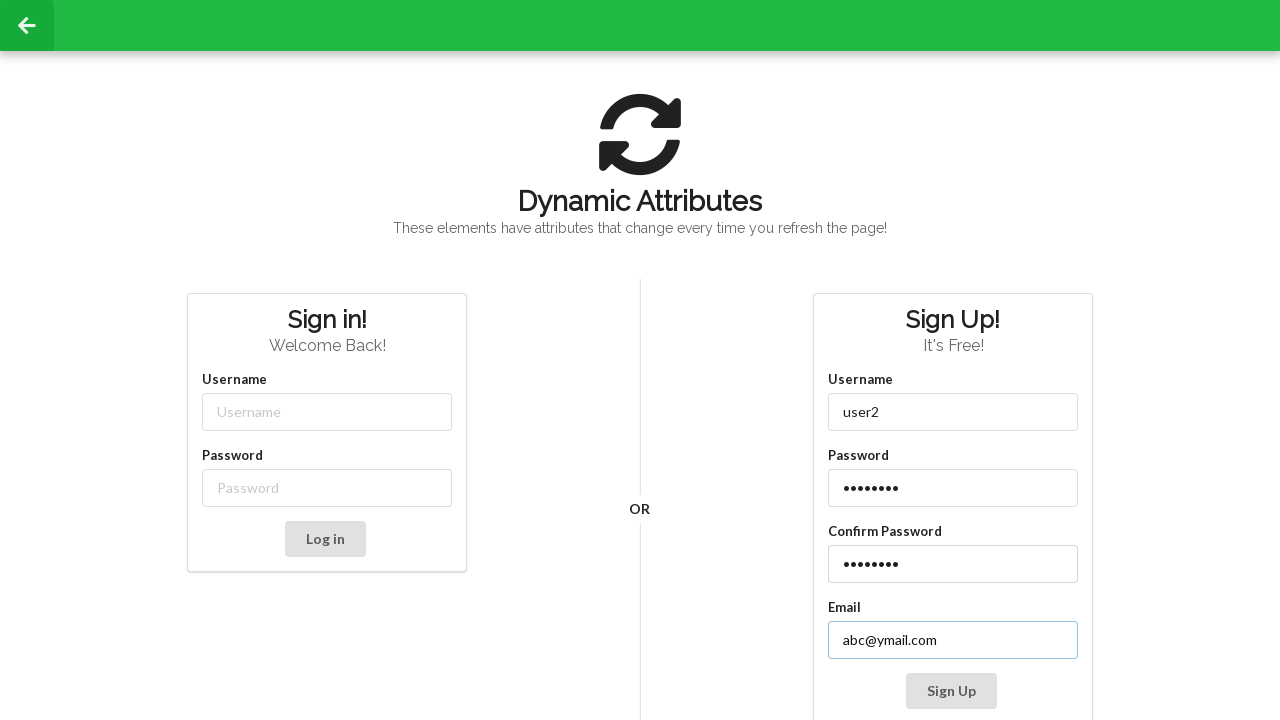

Clicked Sign Up button to submit the form at (951, 691) on xpath=//button[text()= 'Sign Up']
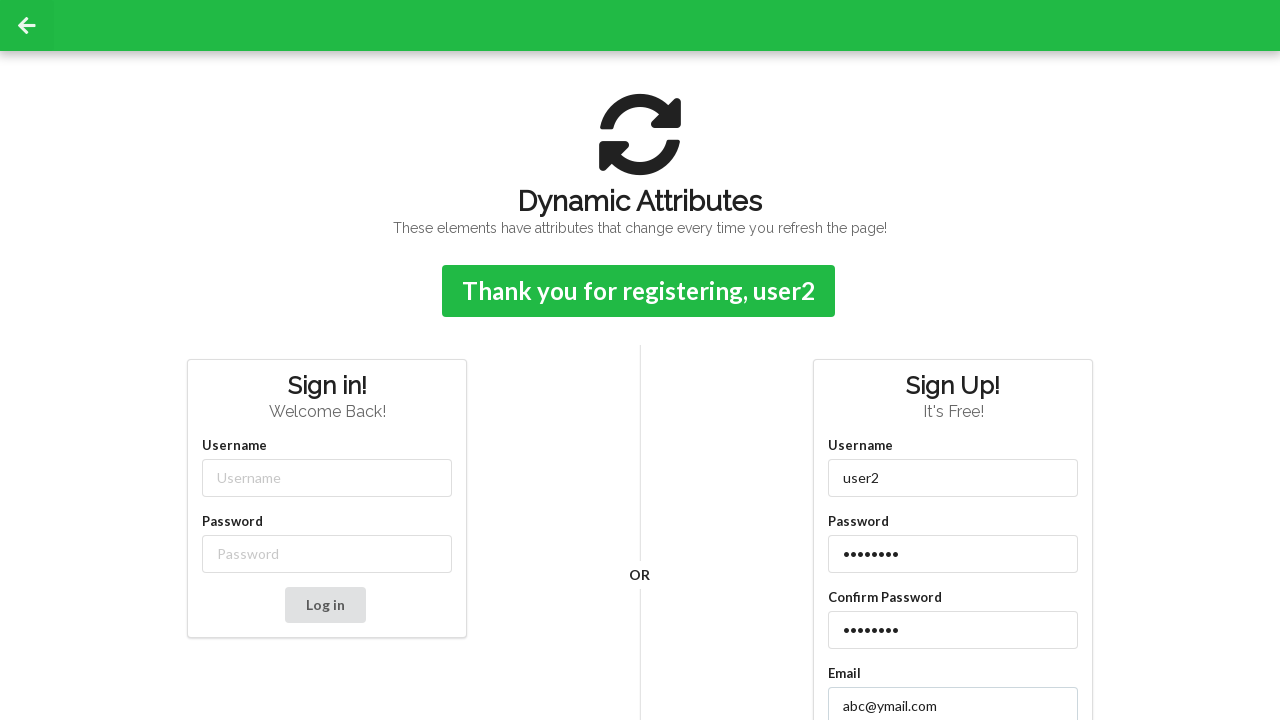

Success confirmation message appeared
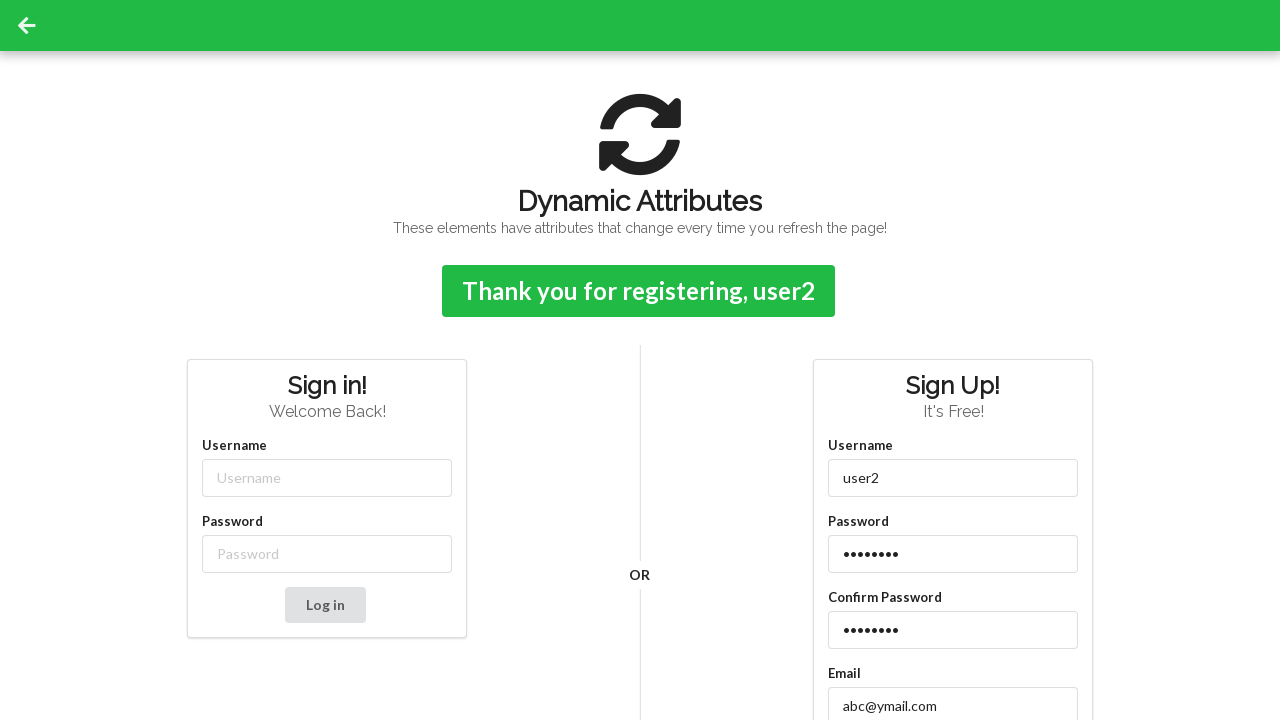

Retrieved confirmation message: Thank you for registering, user2
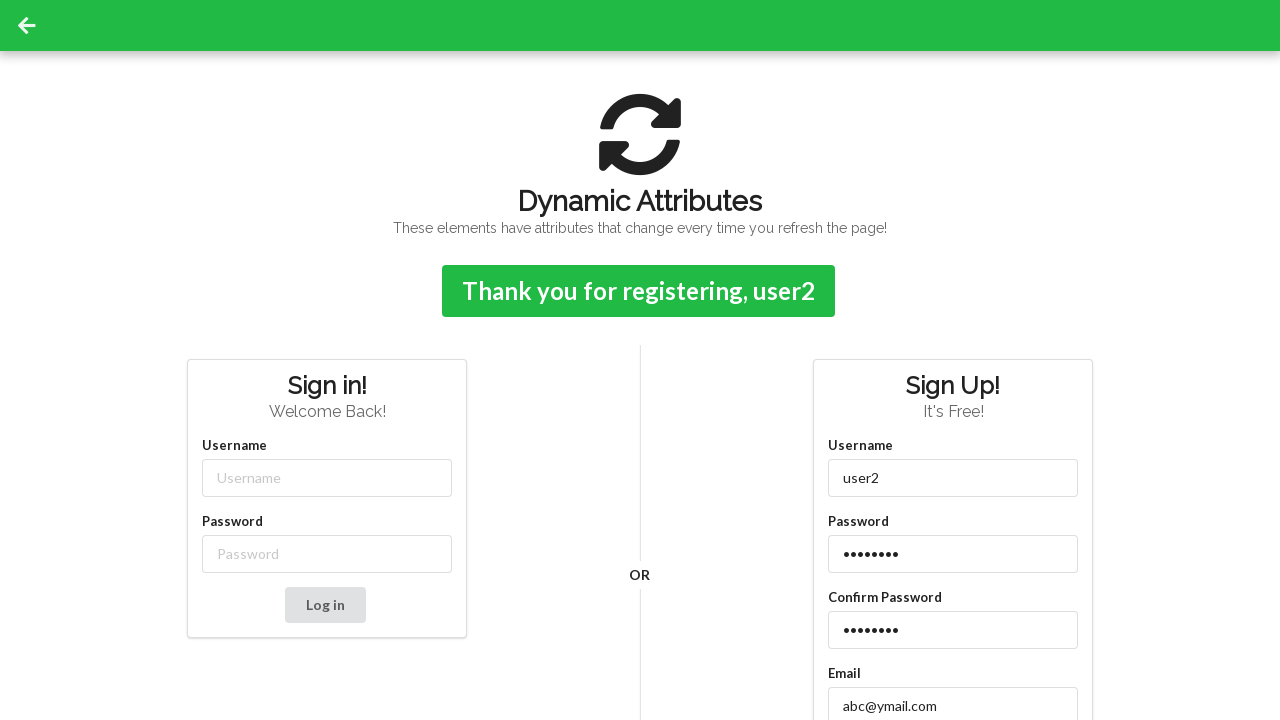

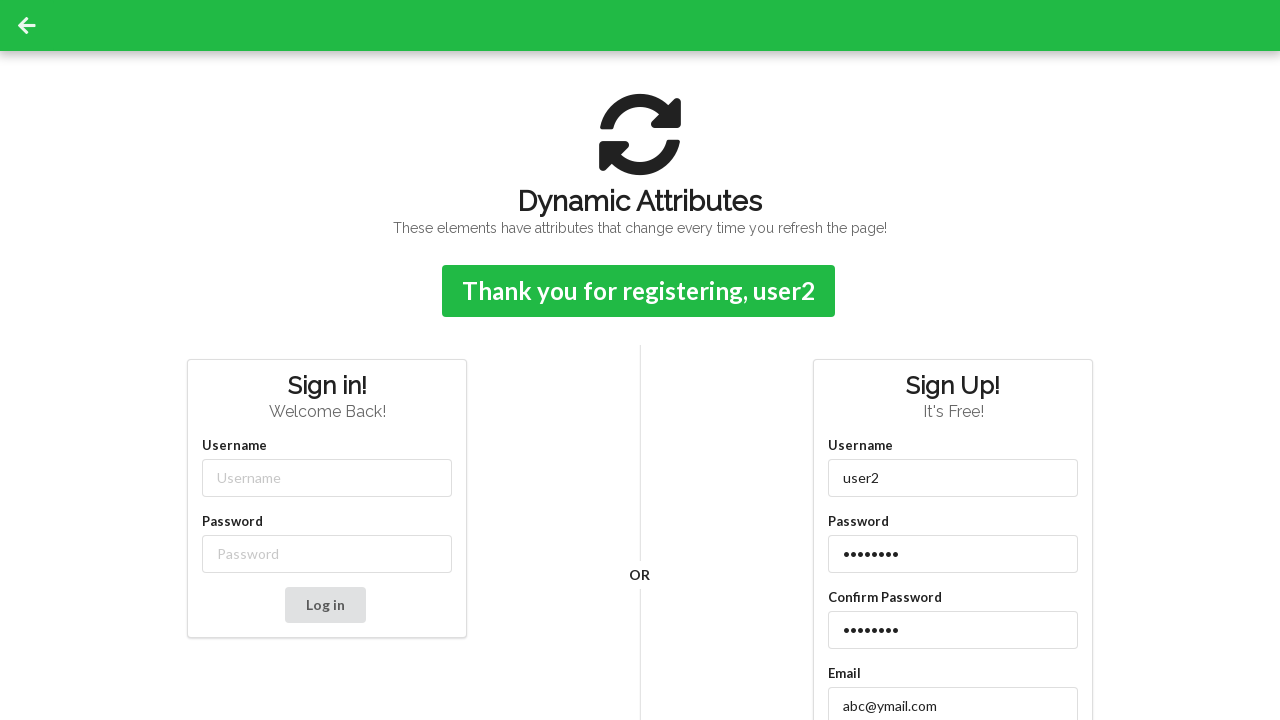